Tests checkbox functionality by checking a checkbox, verifying it's checked with the correct value, then unchecking it and verifying it's unchecked

Starting URL: https://rahulshettyacademy.com/AutomationPractice/

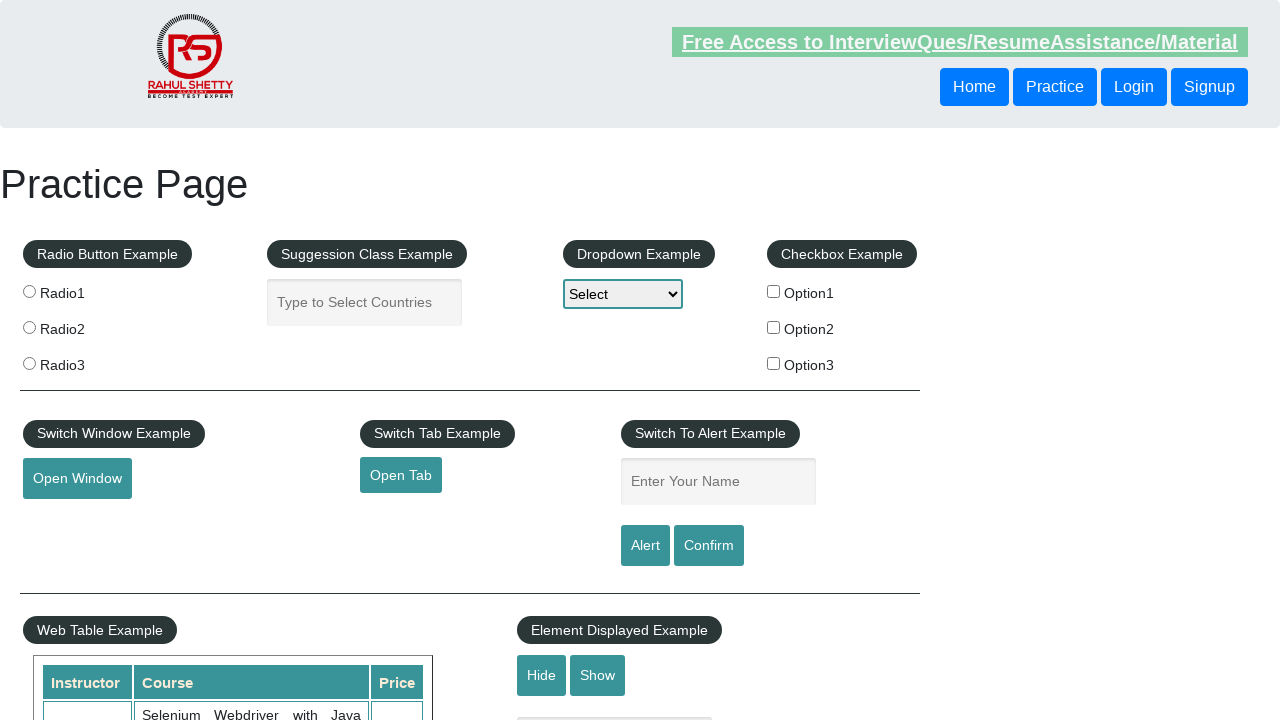

Navigated to AutomationPractice page
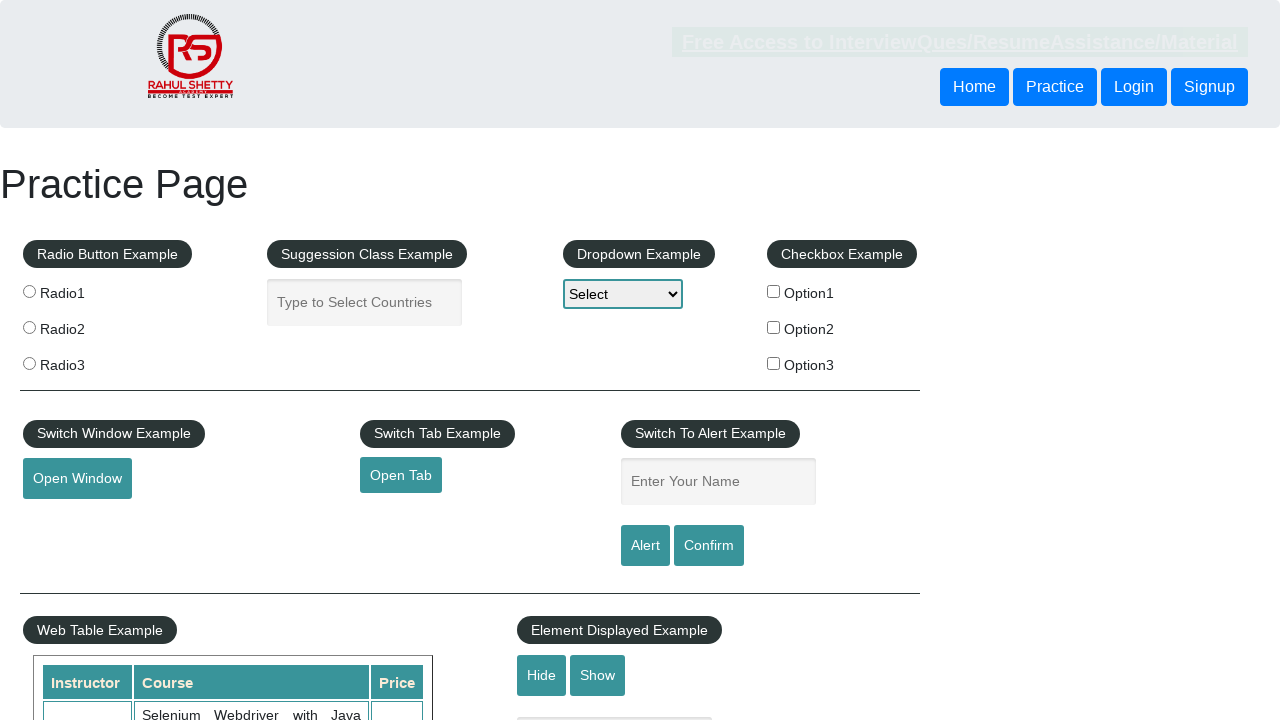

Checked the checkbox for option 1 at (774, 291) on #checkBoxOption1
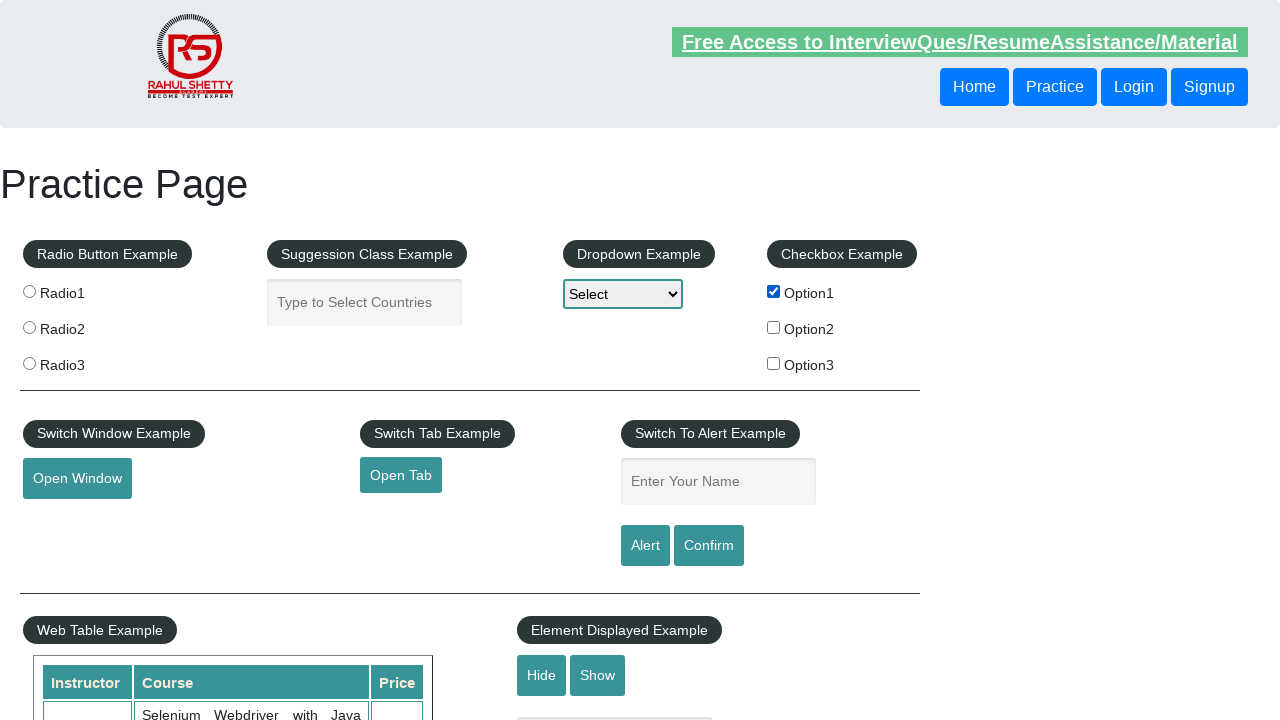

Verified checkbox is checked
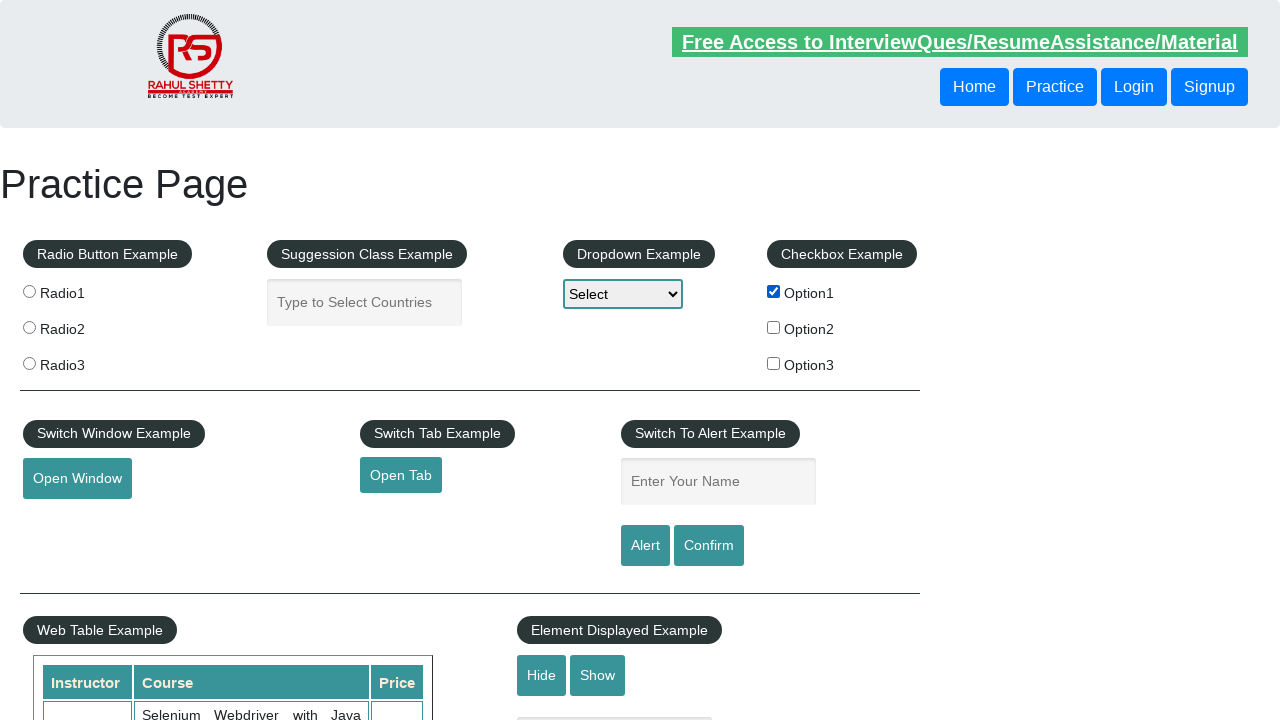

Verified checkbox has correct value 'option1'
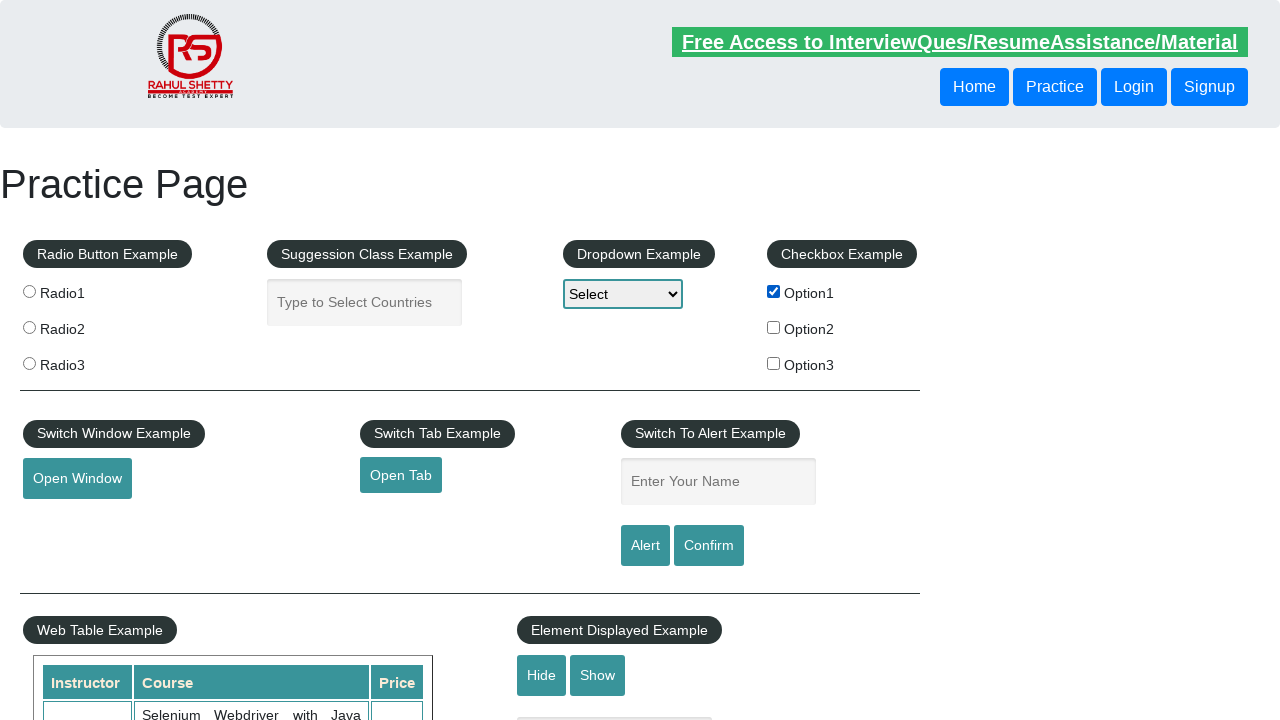

Unchecked the checkbox for option 1 at (774, 291) on #checkBoxOption1
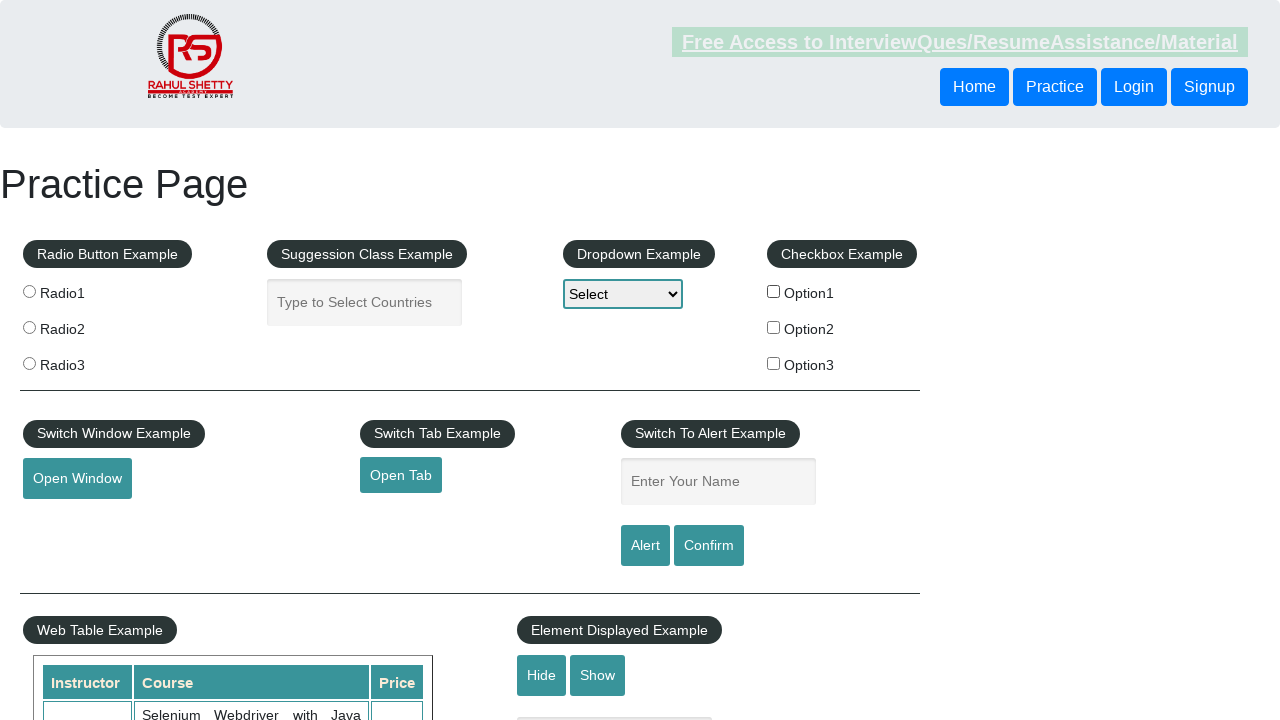

Verified checkbox is unchecked
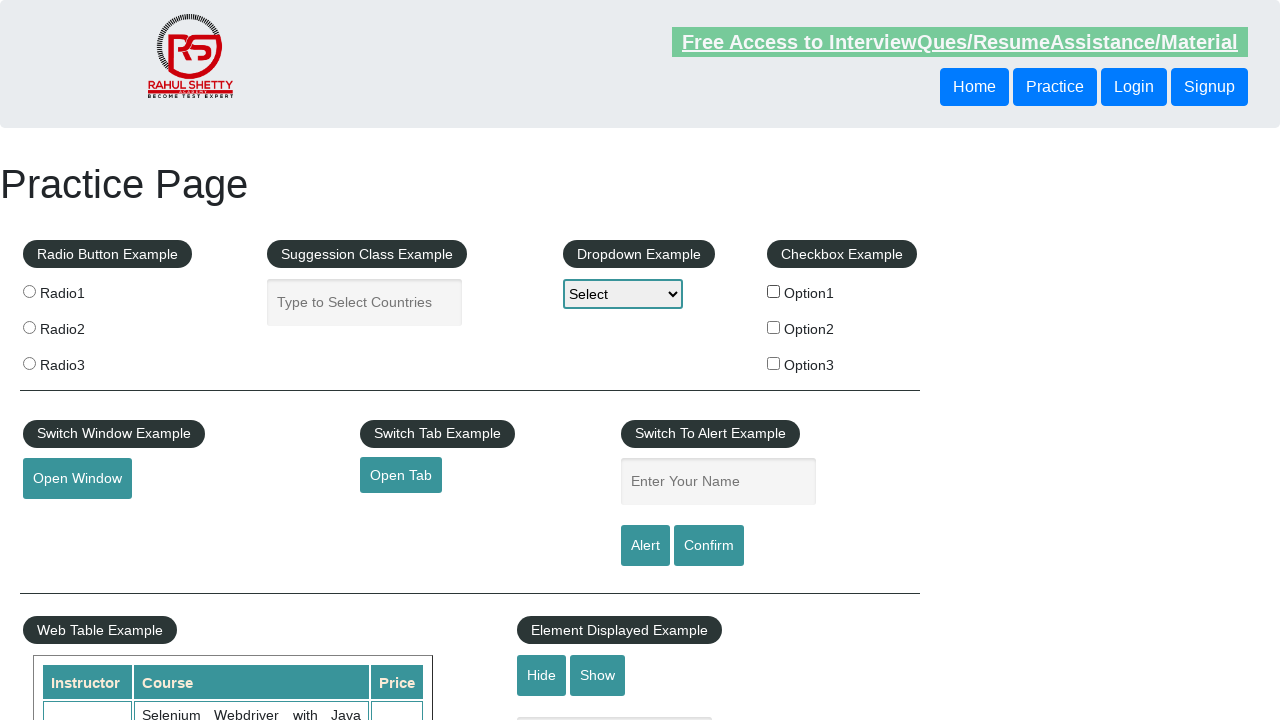

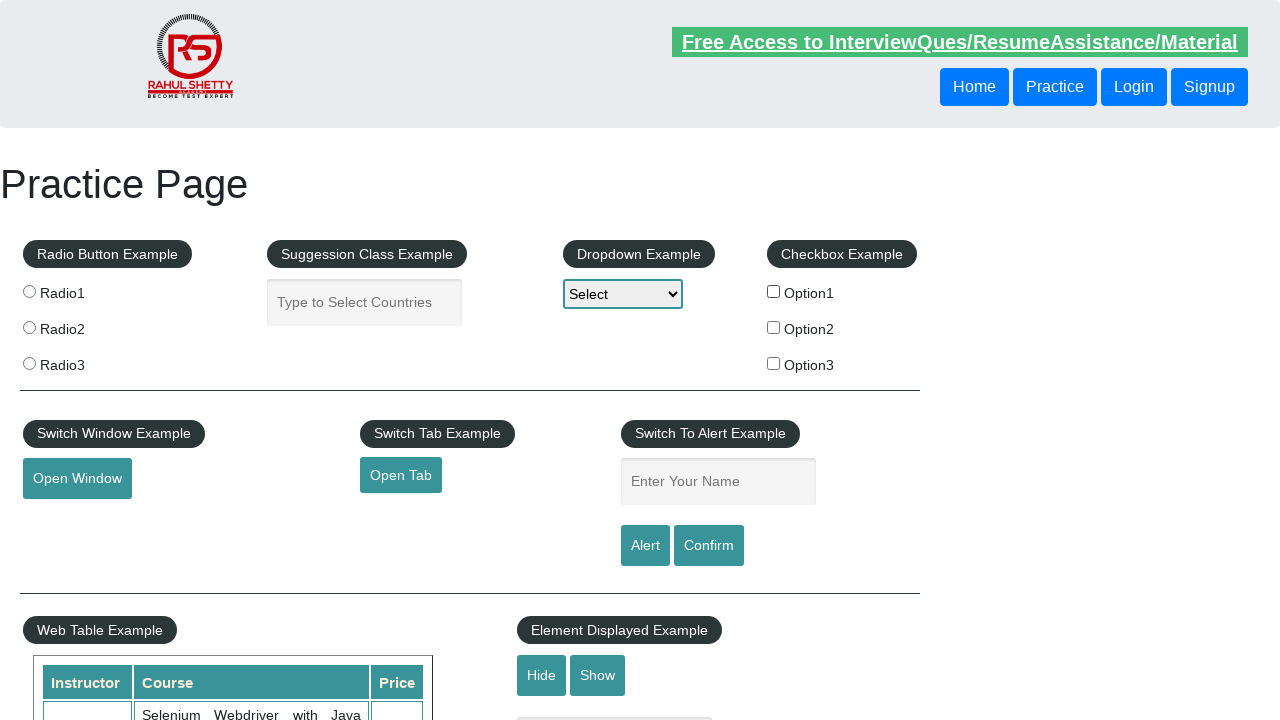